Tests dynamic loading functionality by clicking the Start button and verifying that "Hello World!" text appears after loading completes

Starting URL: https://the-internet.herokuapp.com/dynamic_loading/2

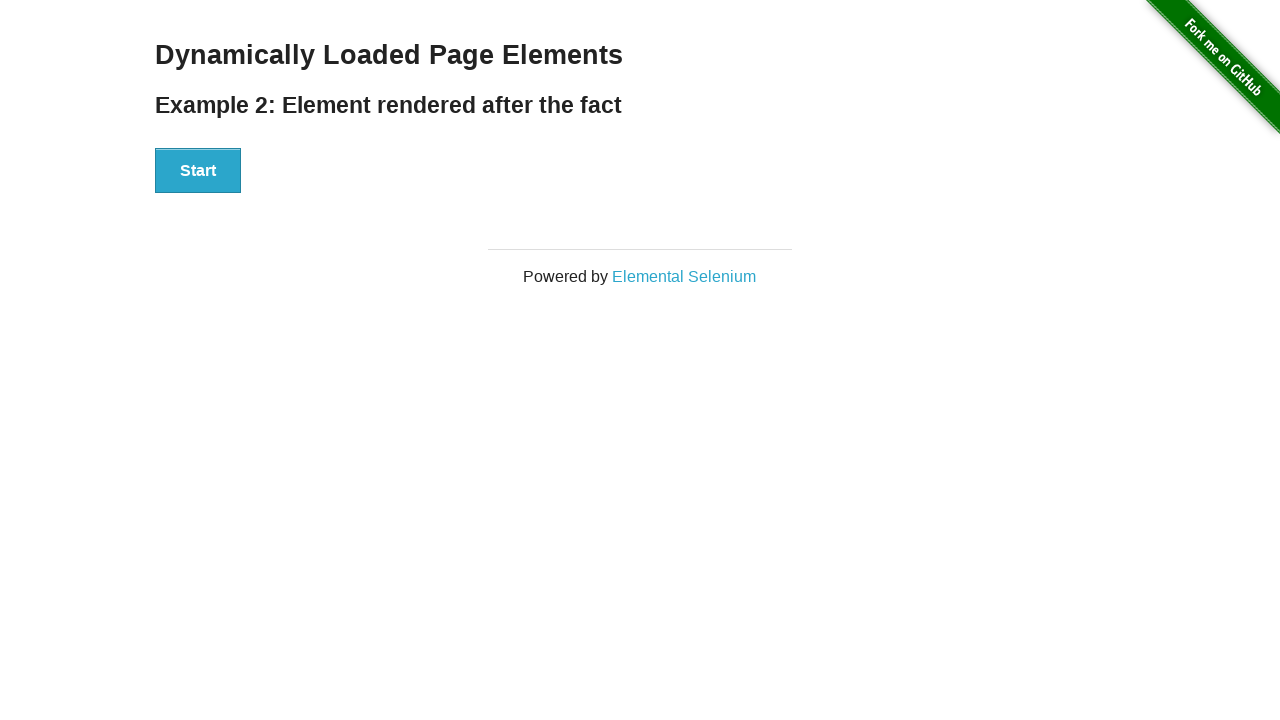

Navigated to dynamic loading test page
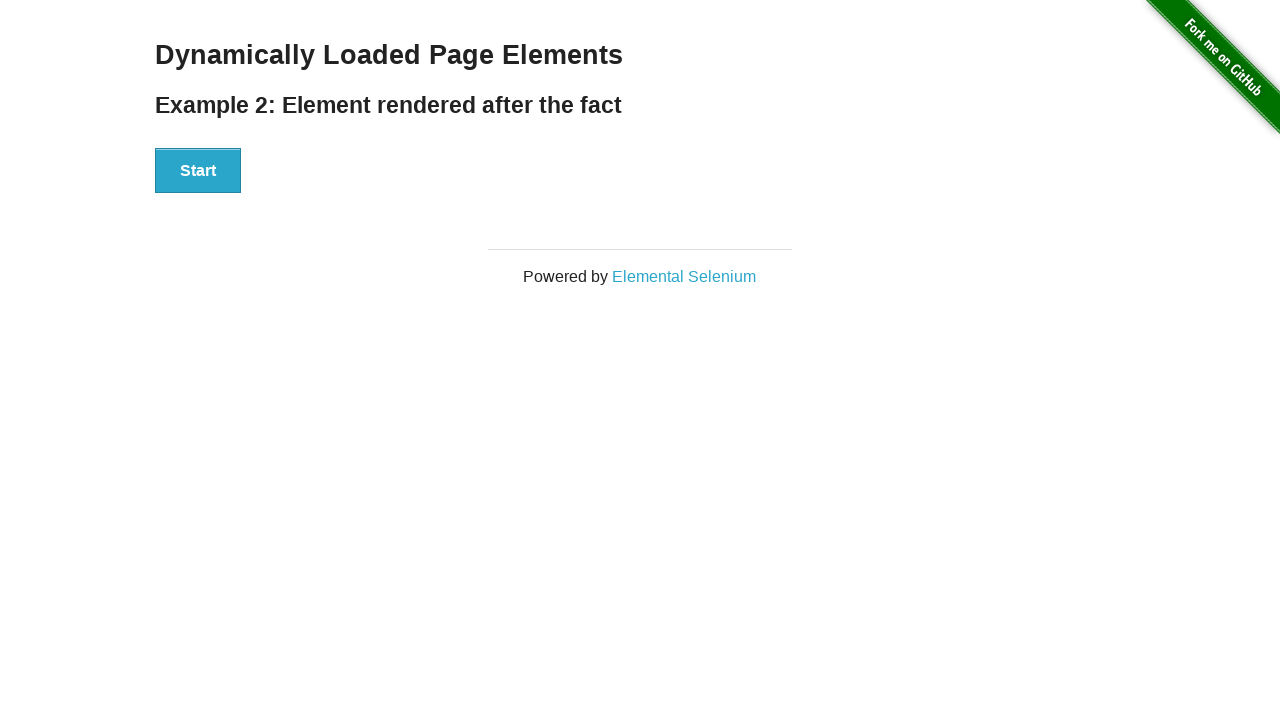

Start button is visible and ready
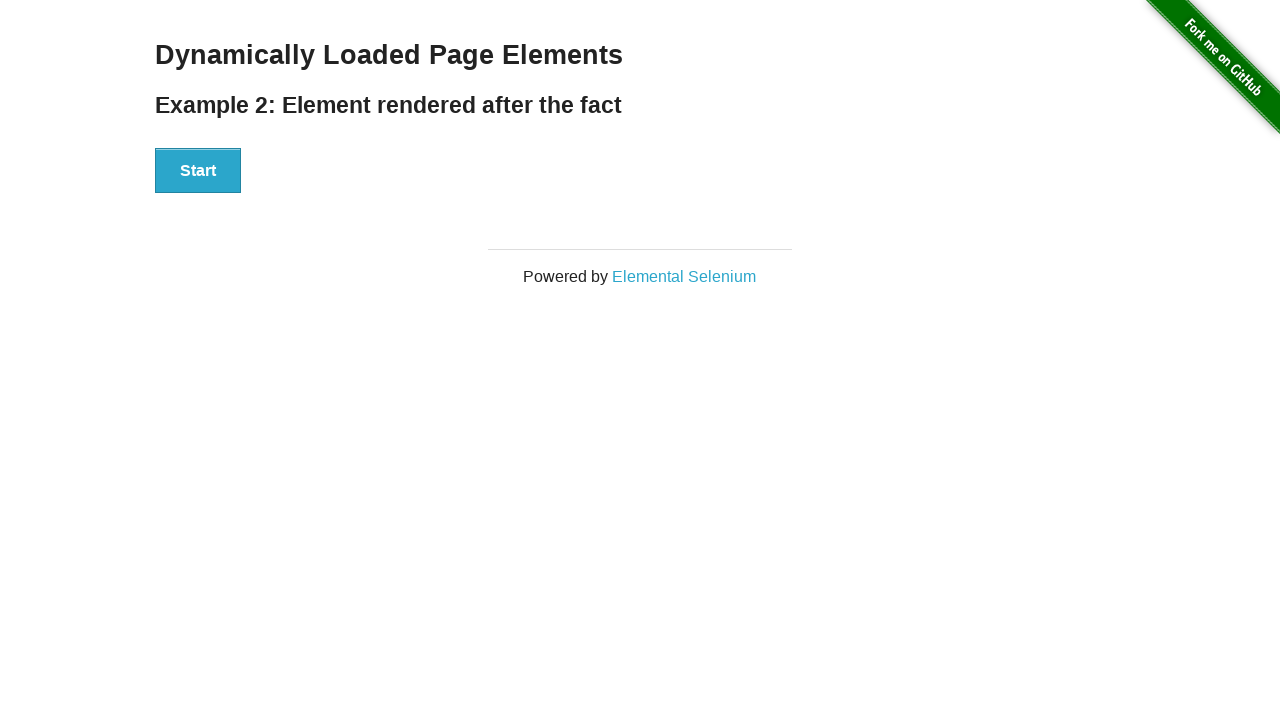

Clicked the Start button to initiate dynamic loading at (198, 171) on #start button
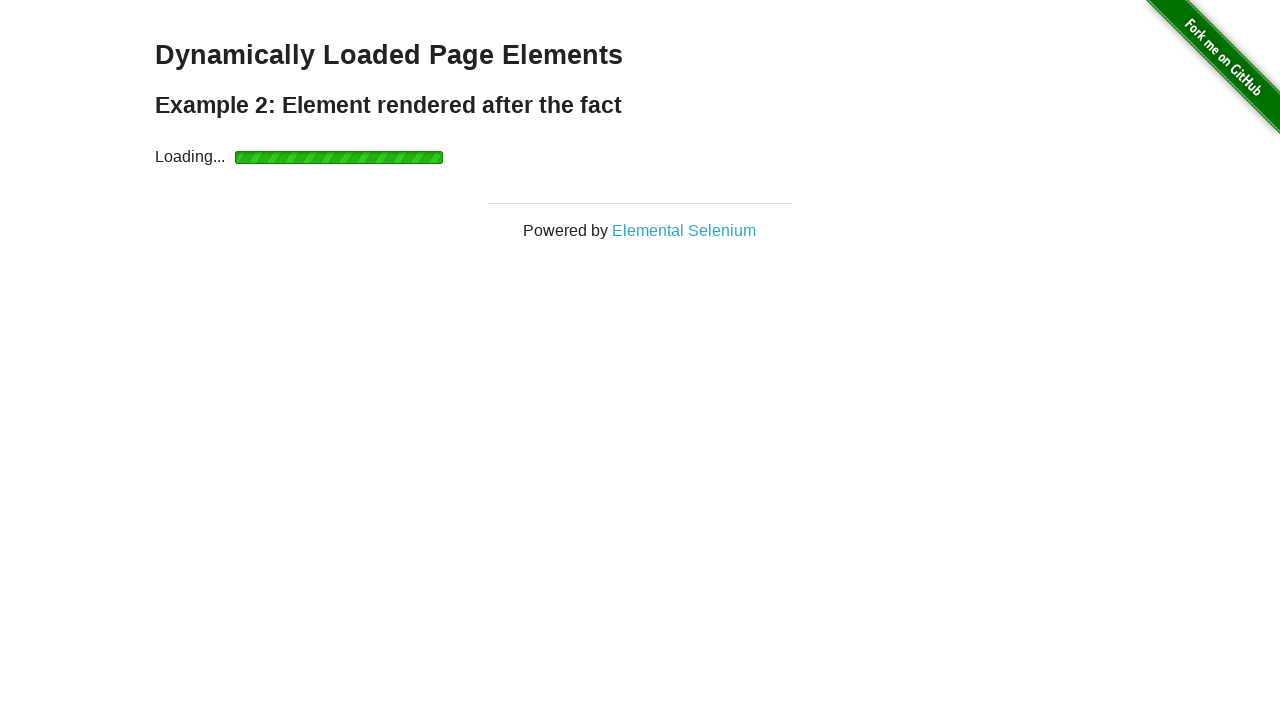

Loading completed and finish element appeared
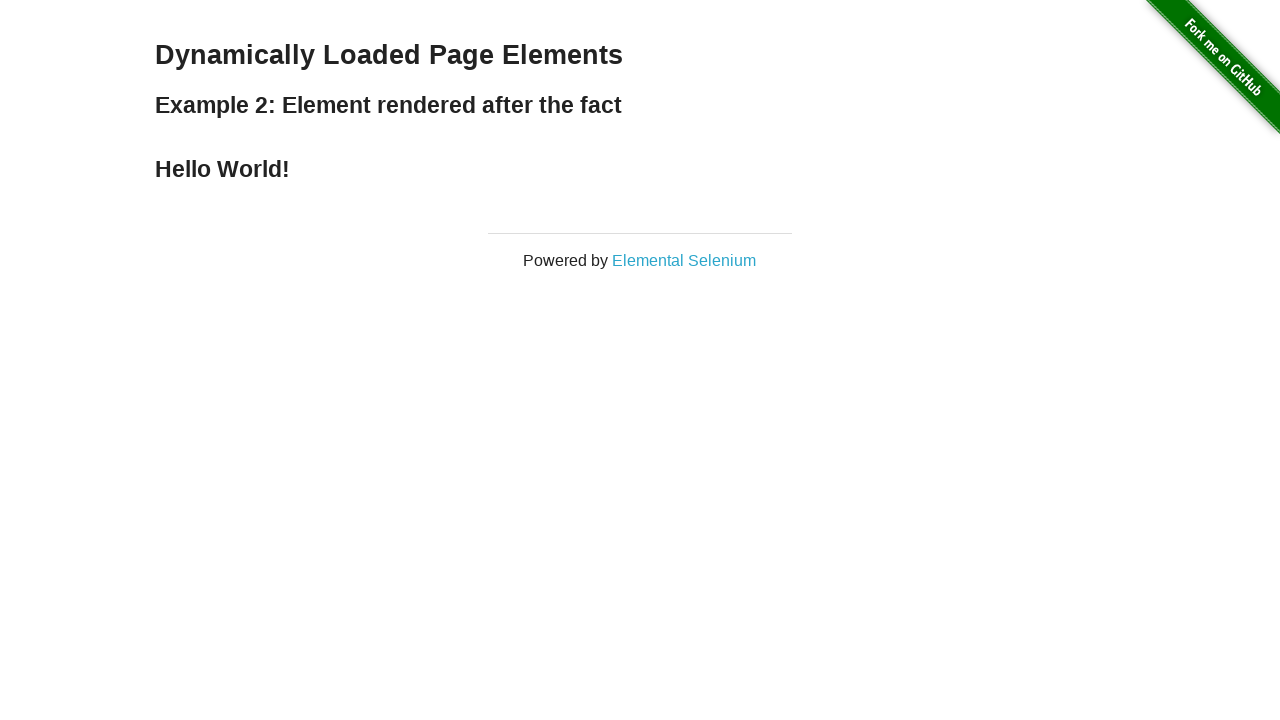

Retrieved finish element text: 'Hello World!'
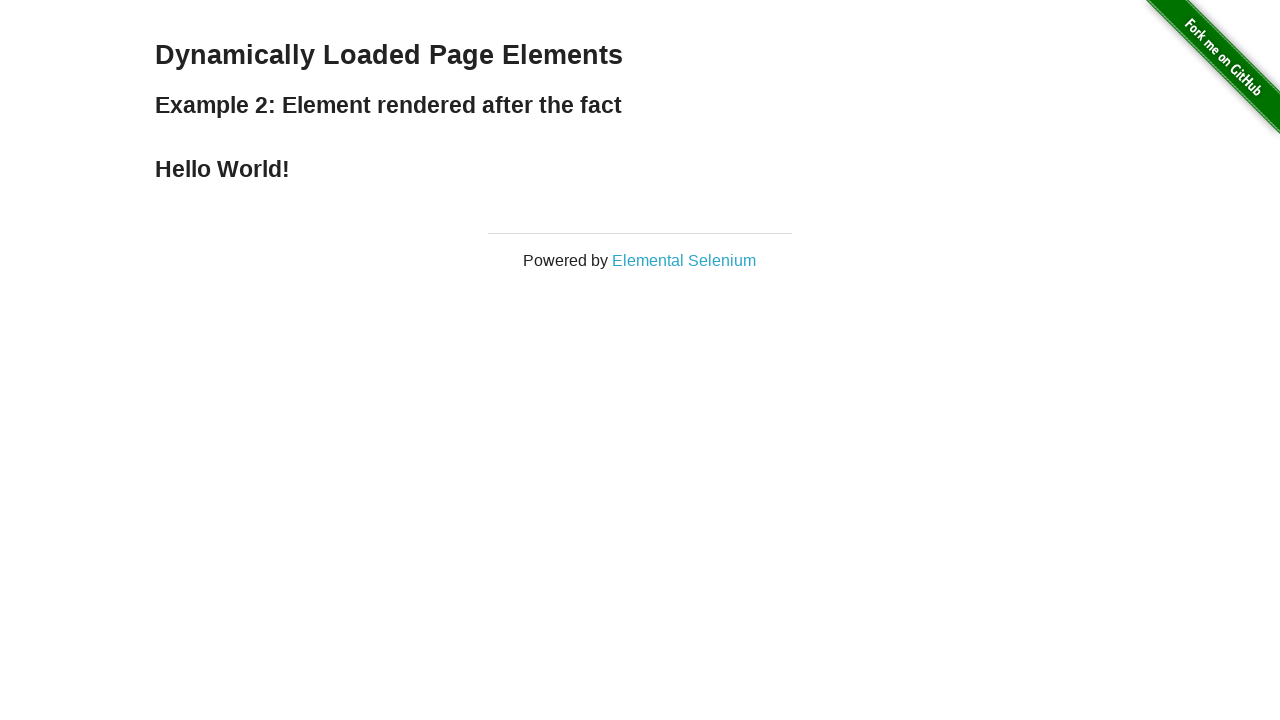

Verified 'Hello World!' text is present in the finish element
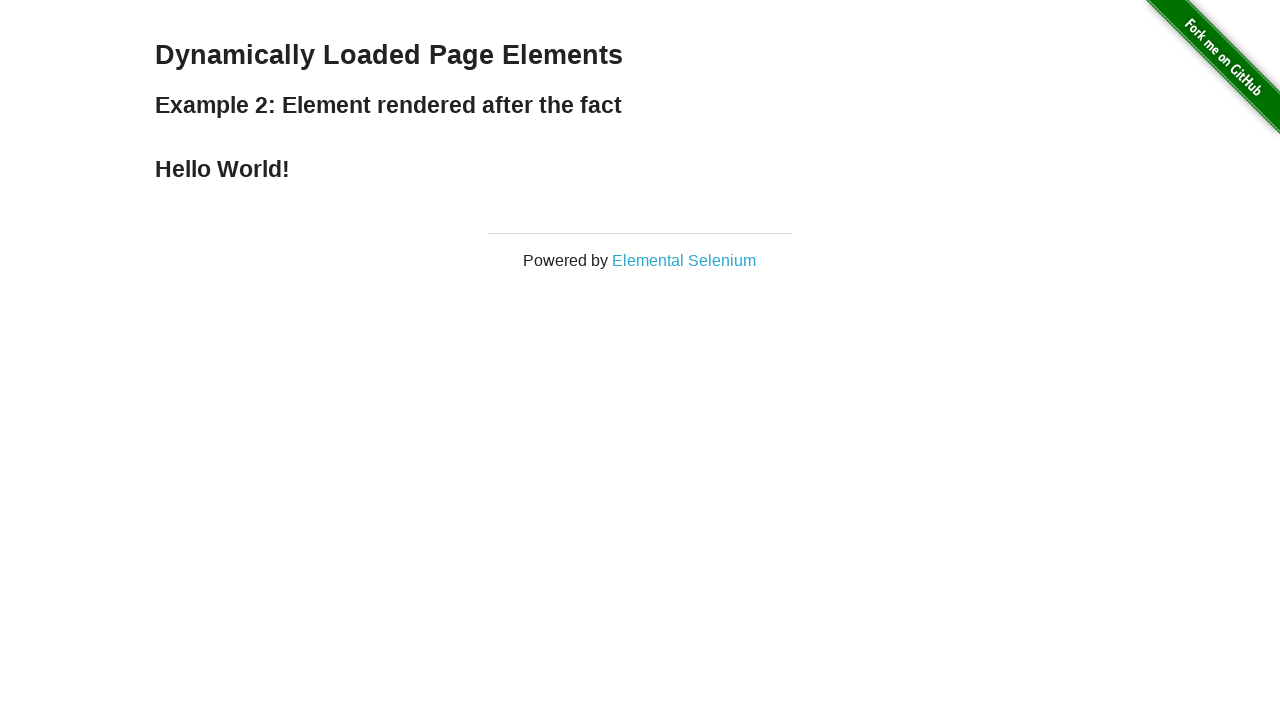

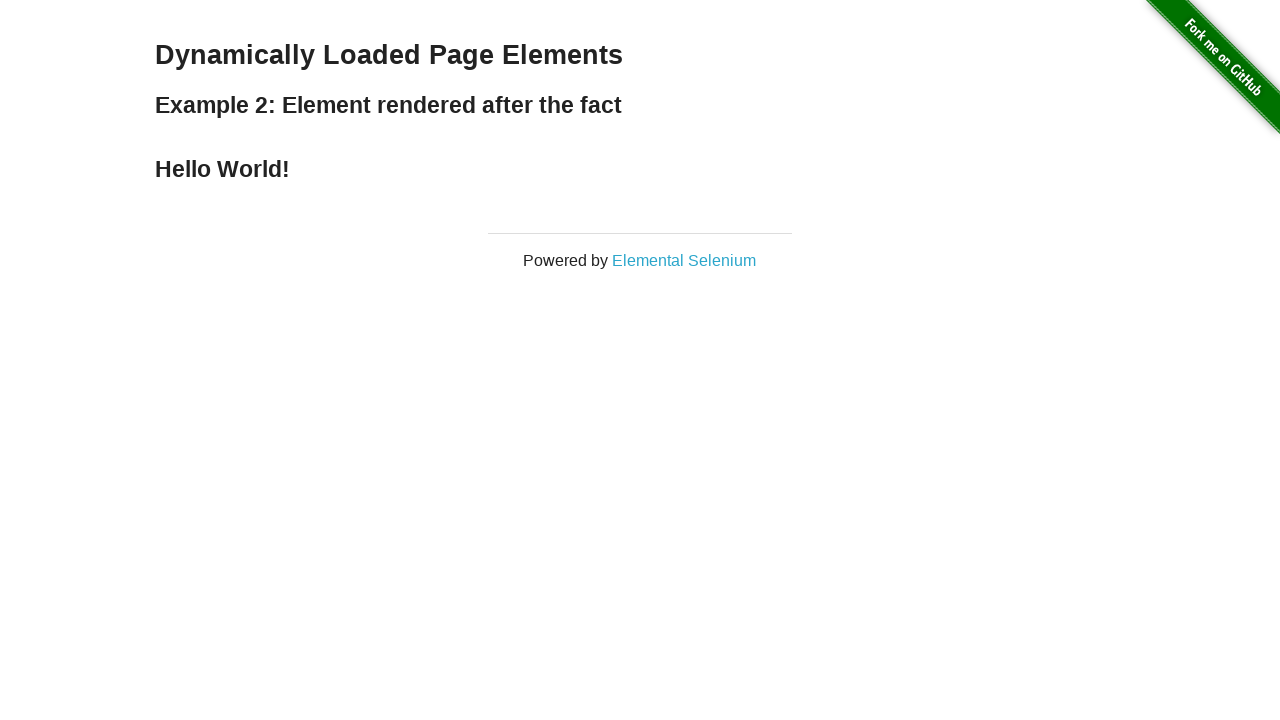